Tests sorting the Due column in descending order by clicking the column header twice and verifying the values are sorted in reverse order.

Starting URL: http://the-internet.herokuapp.com/tables

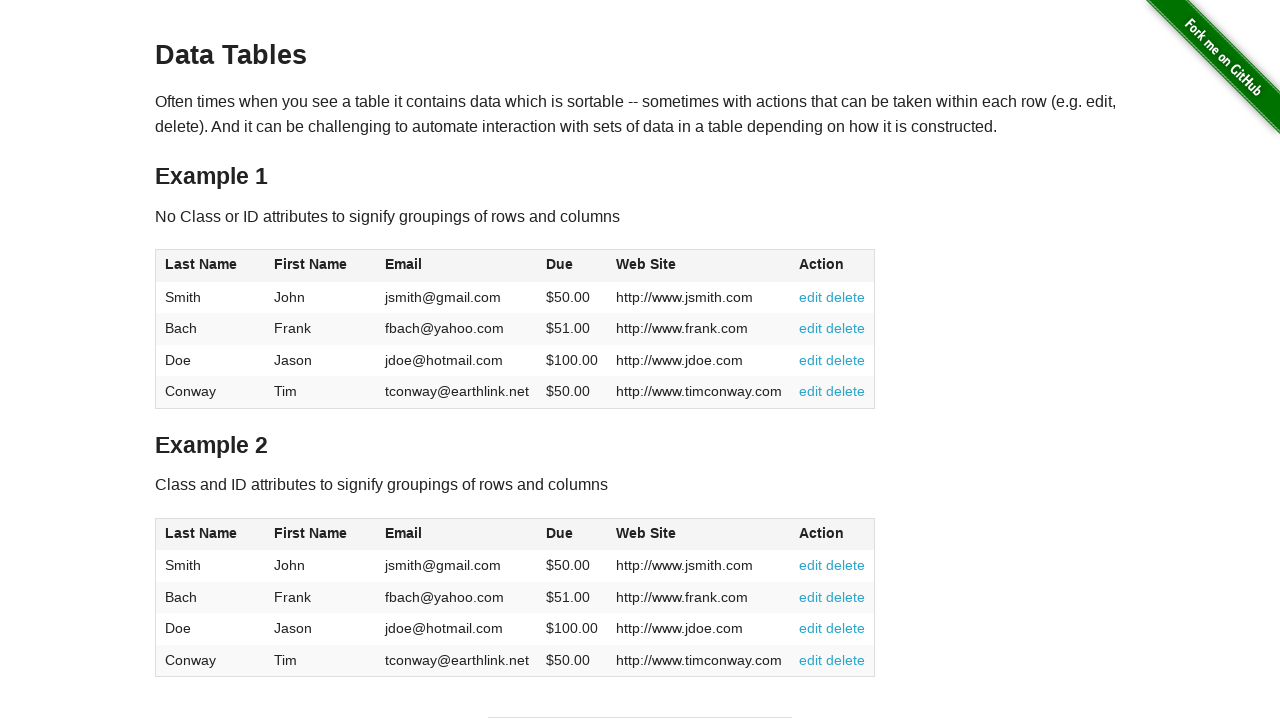

Clicked Due column header (4th column) for first time to sort ascending at (572, 266) on #table1 thead tr th:nth-child(4)
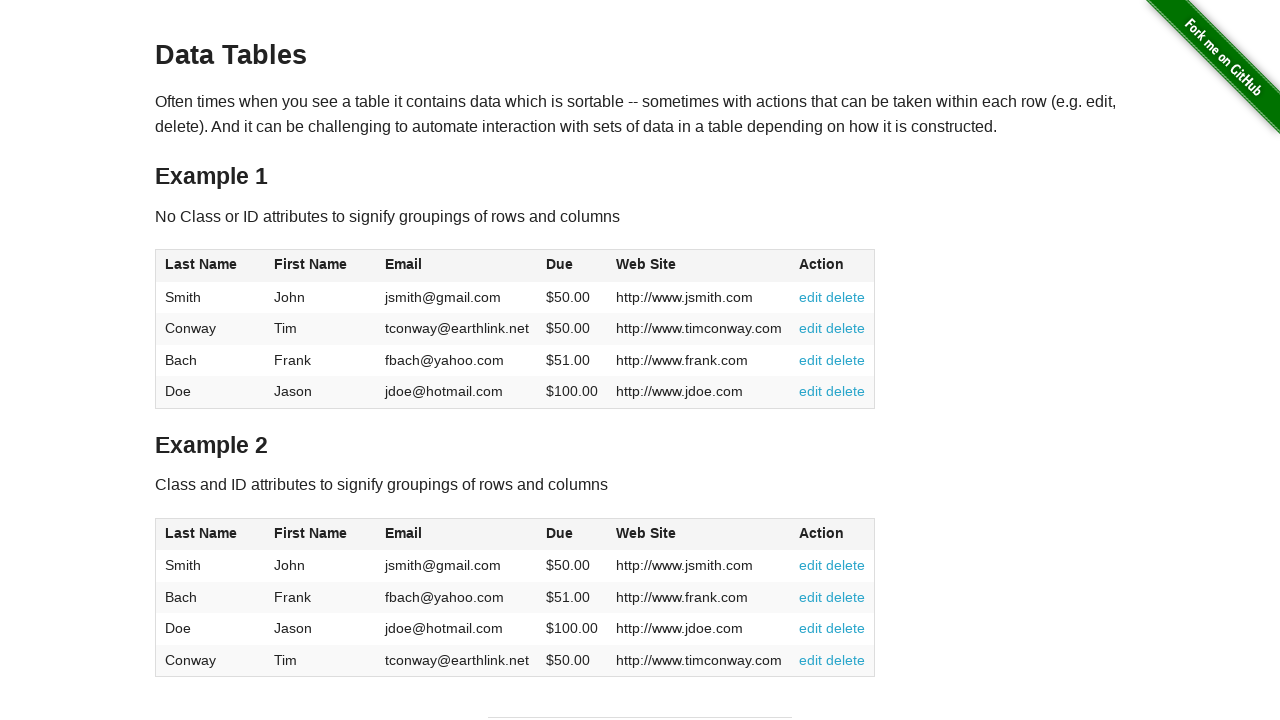

Clicked Due column header (4th column) second time to sort descending at (572, 266) on #table1 thead tr th:nth-child(4)
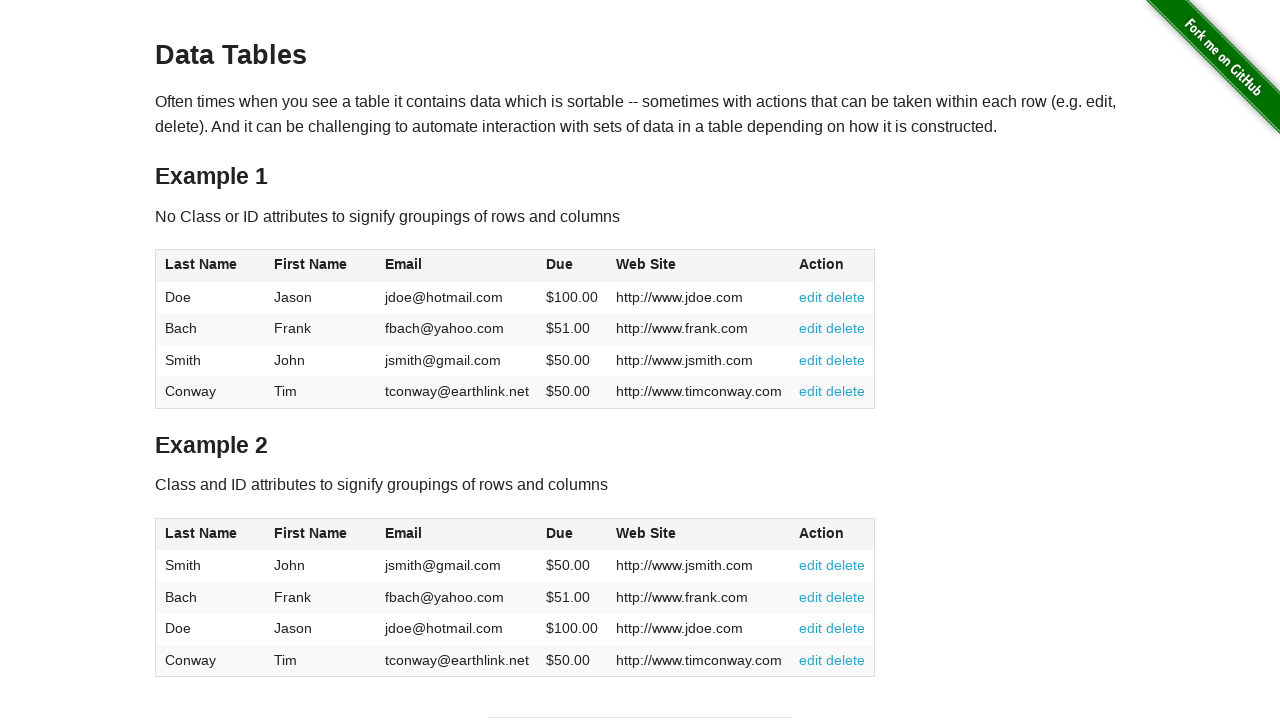

Due column data loaded and available
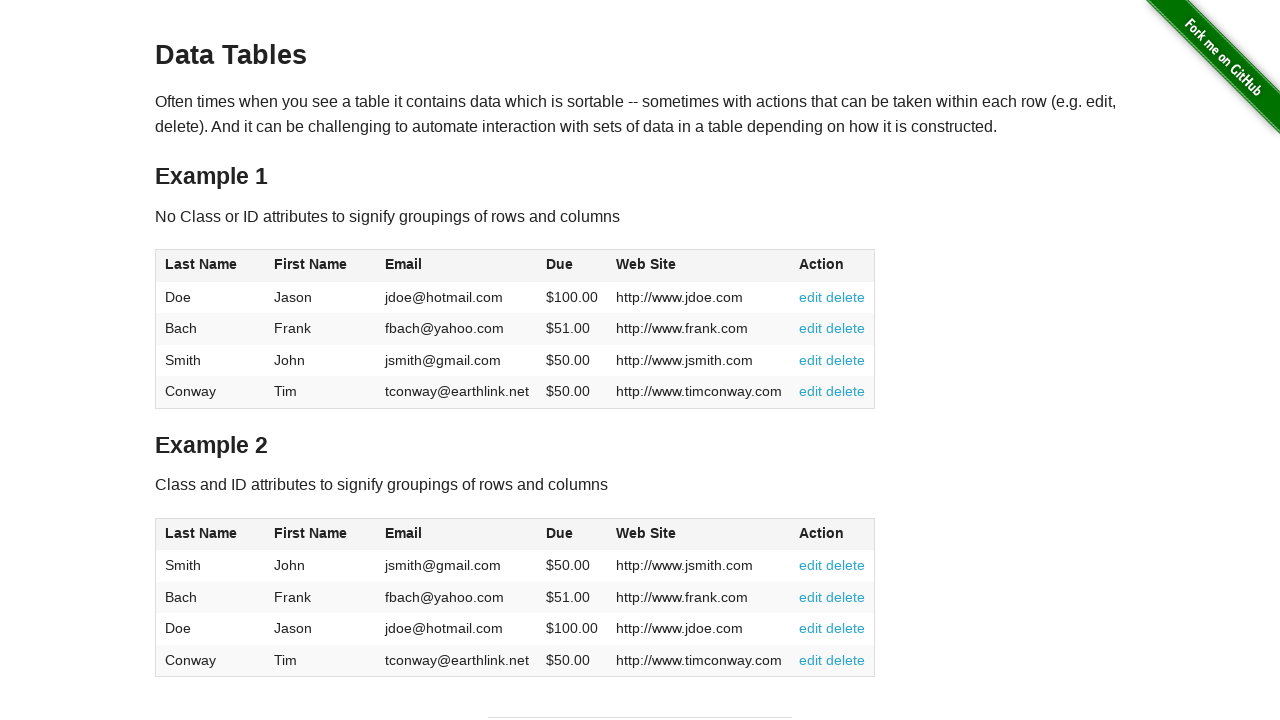

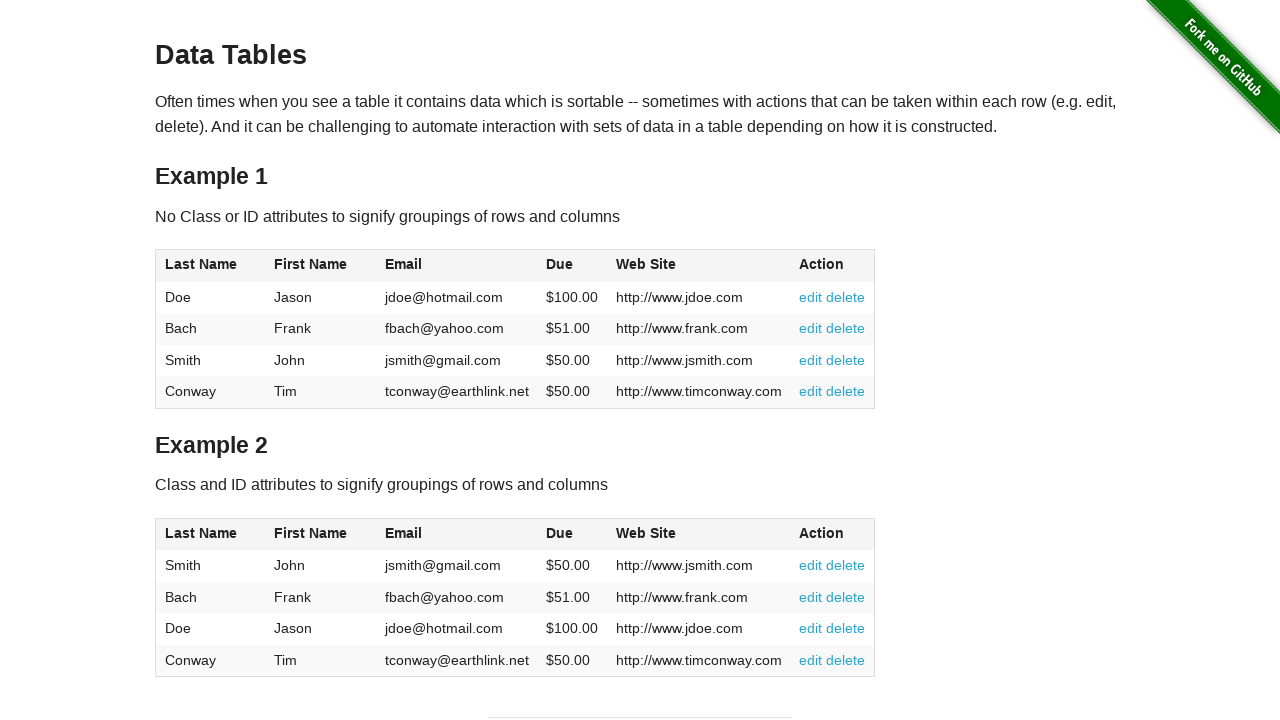